Tests JavaScript confirmation alert handling by scrolling to a button, clicking it to trigger an alert, and verifying the alert appears with its text content.

Starting URL: http://only-testing-blog.blogspot.com/2014/01/textbox.html

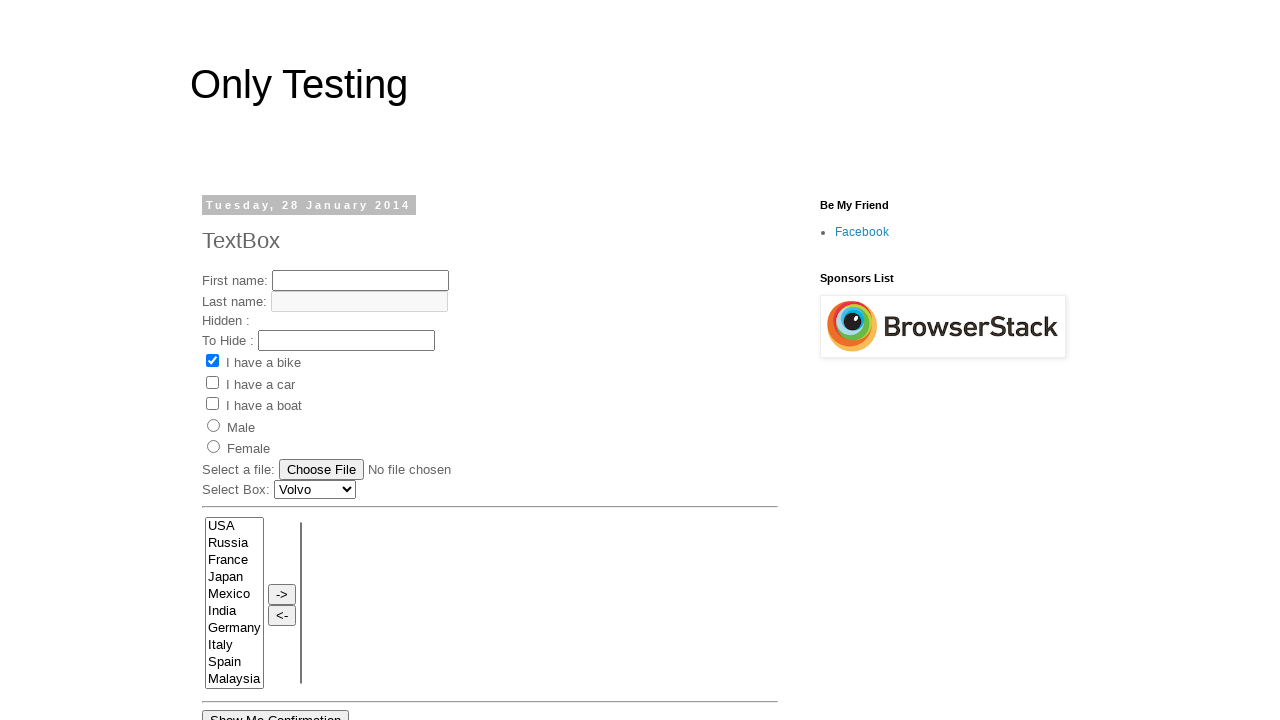

Located confirmation alert button
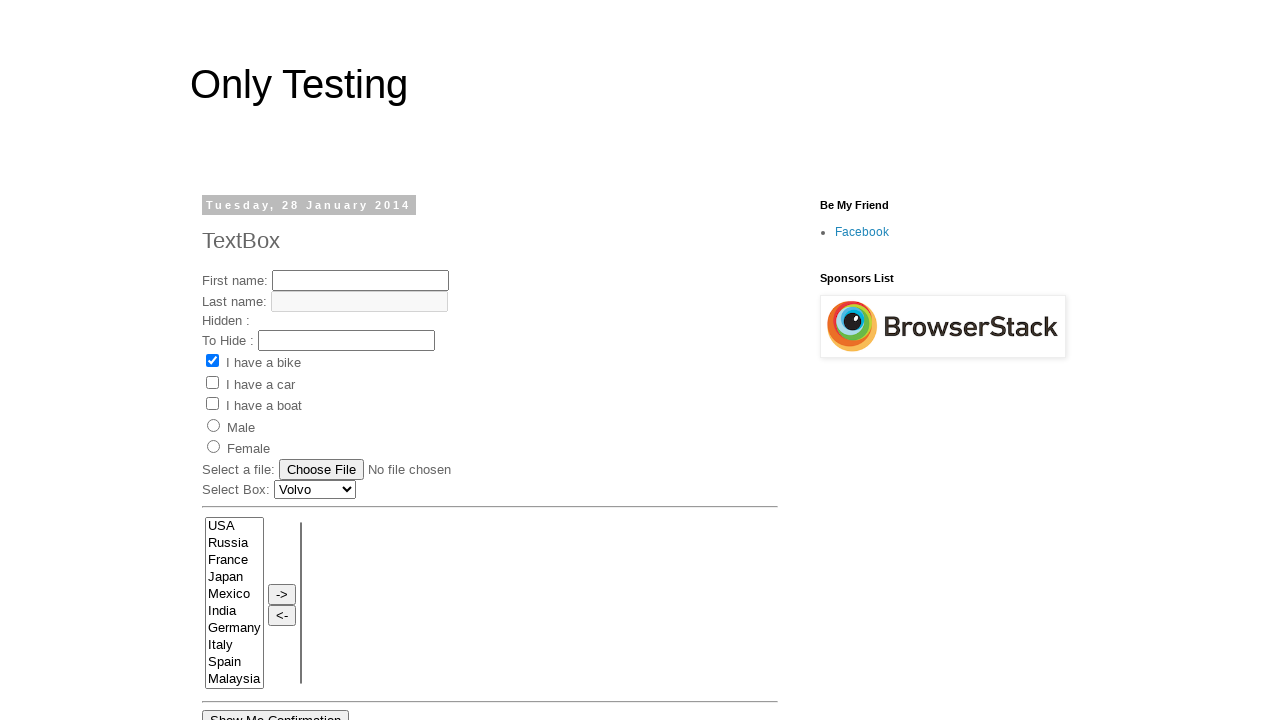

Scrolled confirmation alert button into view
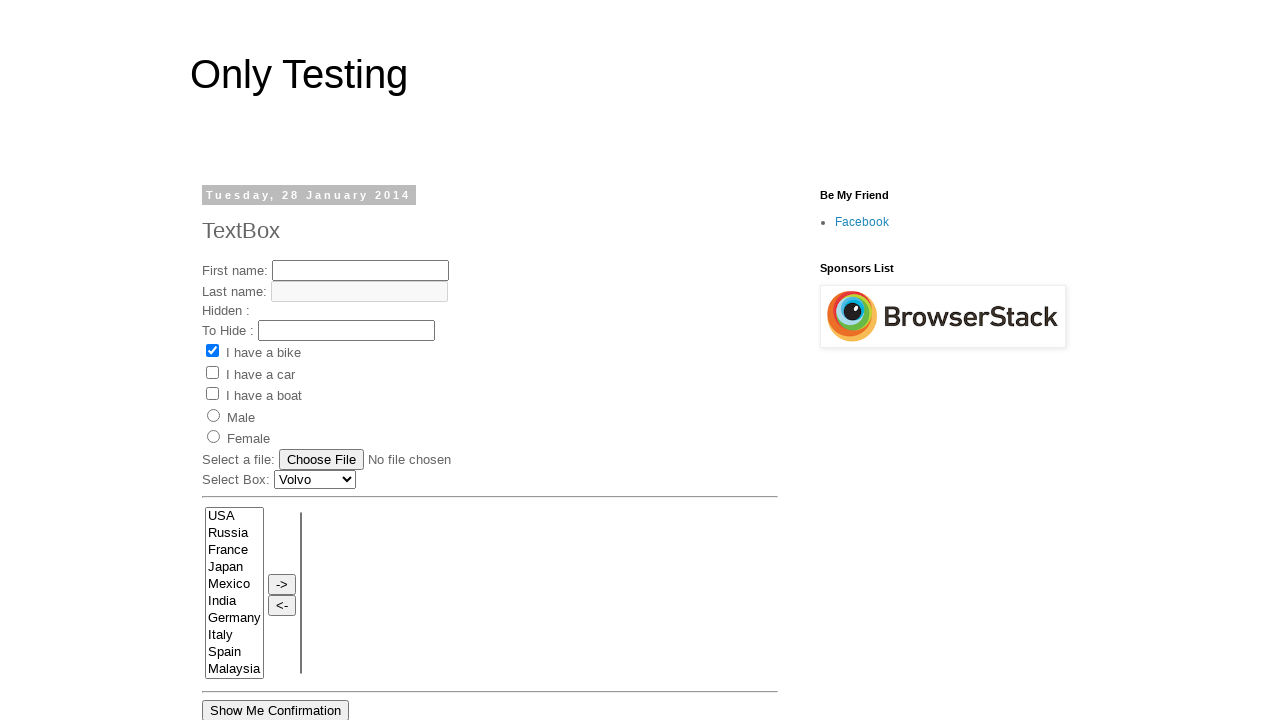

Set up dialog handler to capture alert text
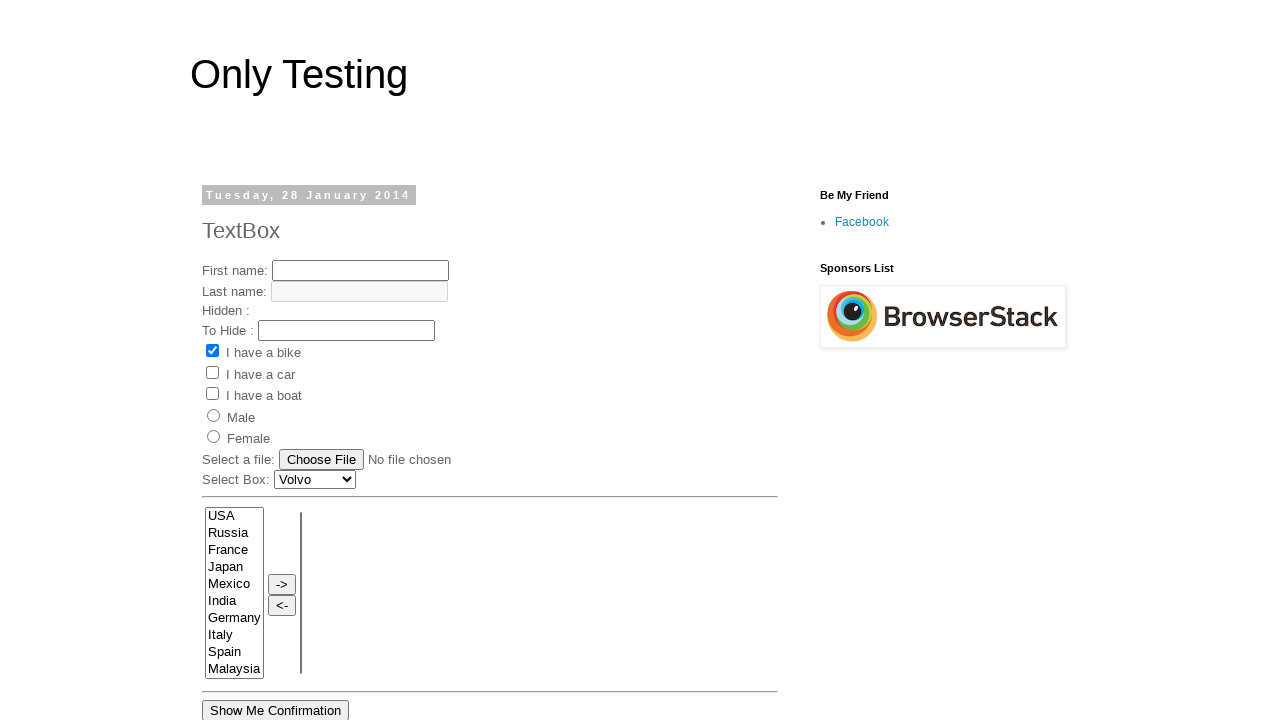

Clicked confirmation alert button to trigger alert at (276, 710) on xpath=//button[contains(text(),'Show Me Confirmation')]
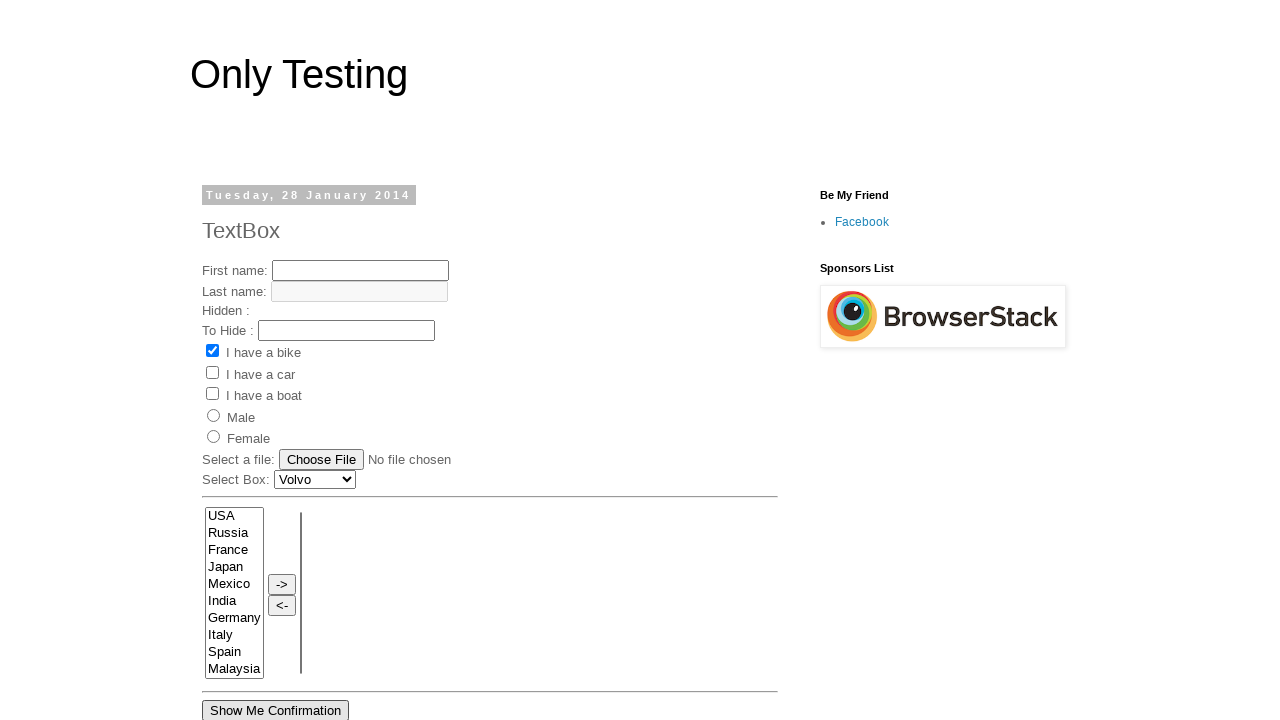

Waited for dialog to be handled
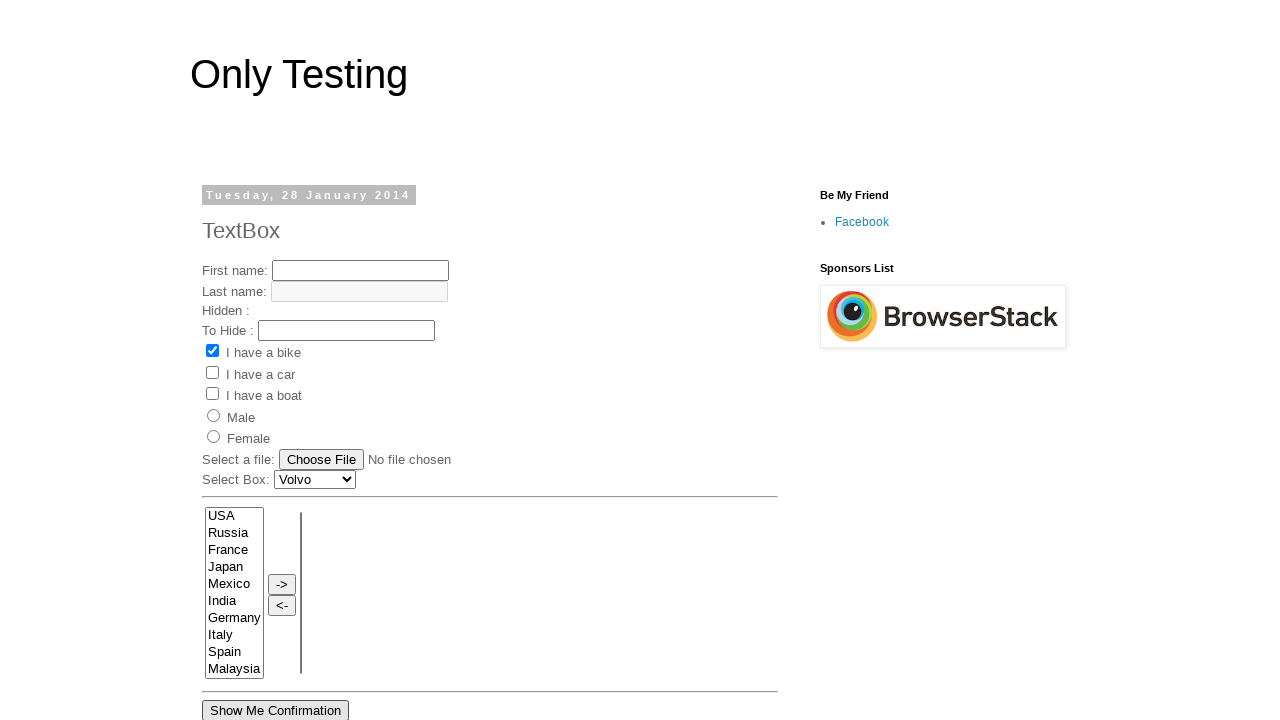

Verified alert was present with text: Press 'OK' or 'Cancel' button!
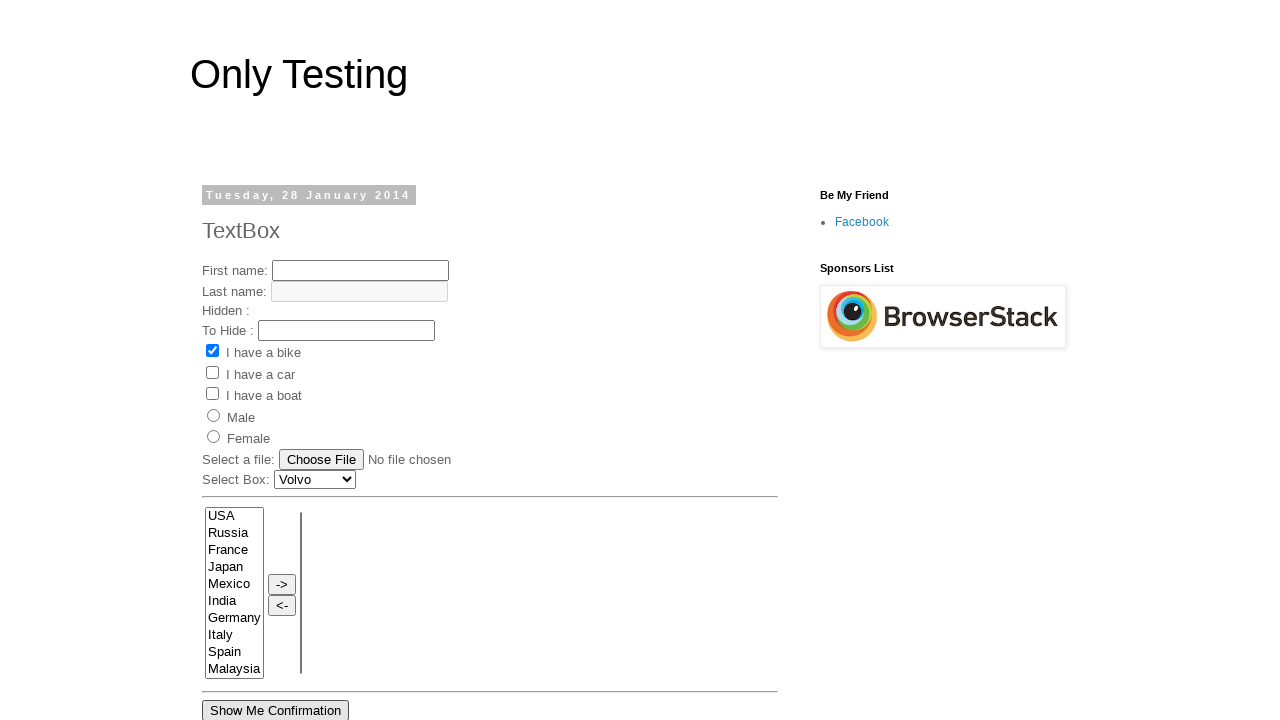

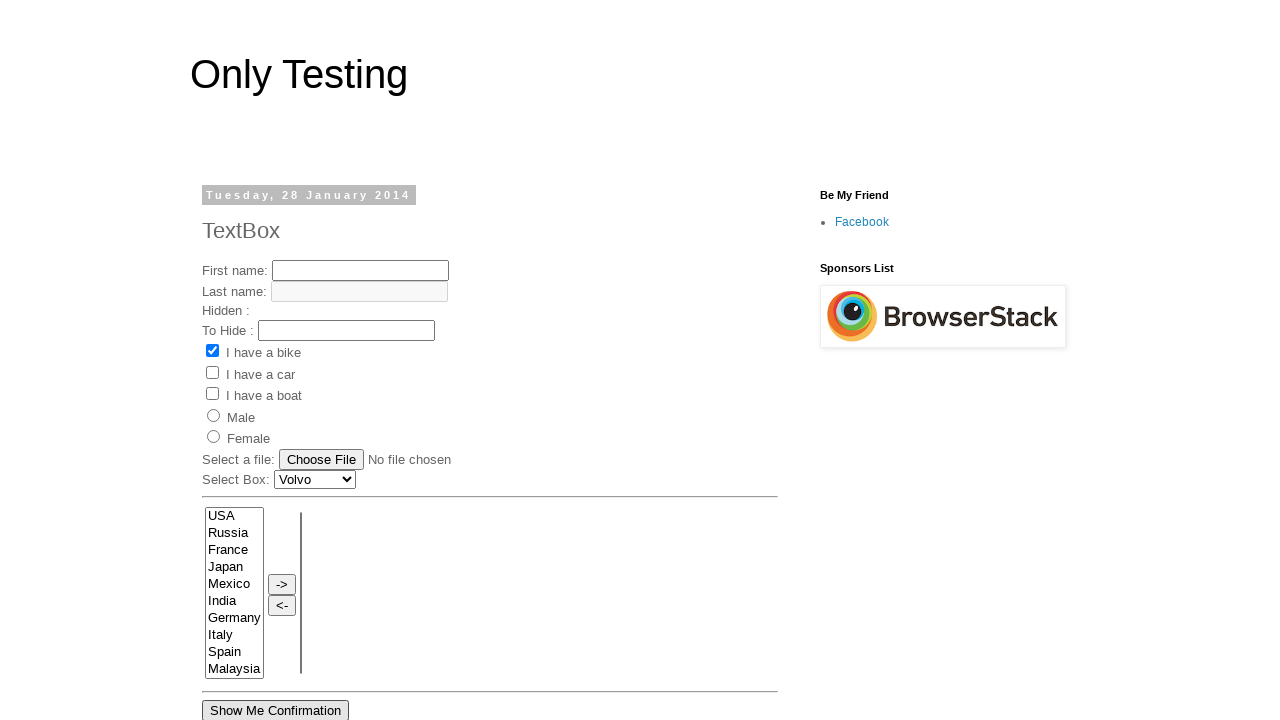